Tests accordion functionality including button clicks (single, double, right-click), radio button selection, and checkbox interactions on a practice page.

Starting URL: https://commitquality.com/practice-accordions

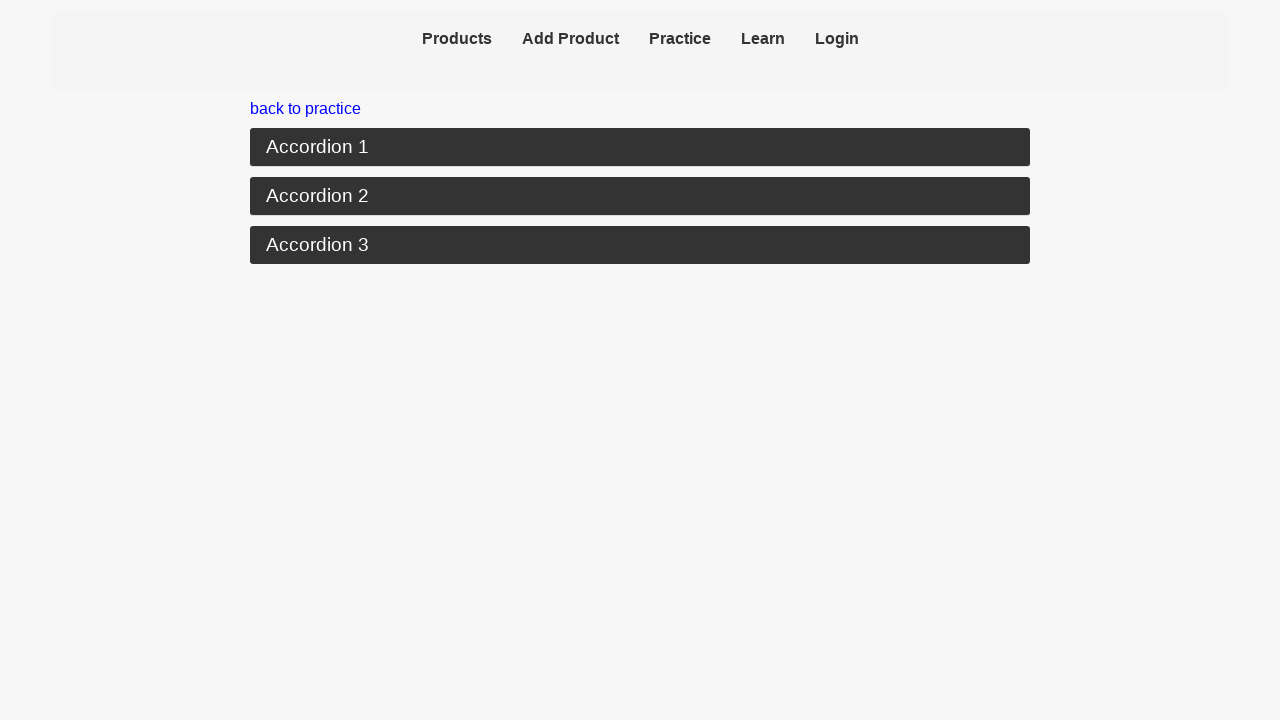

Clicked Accordion 1 button at (640, 148) on xpath=//button[text()="Accordion 1"]
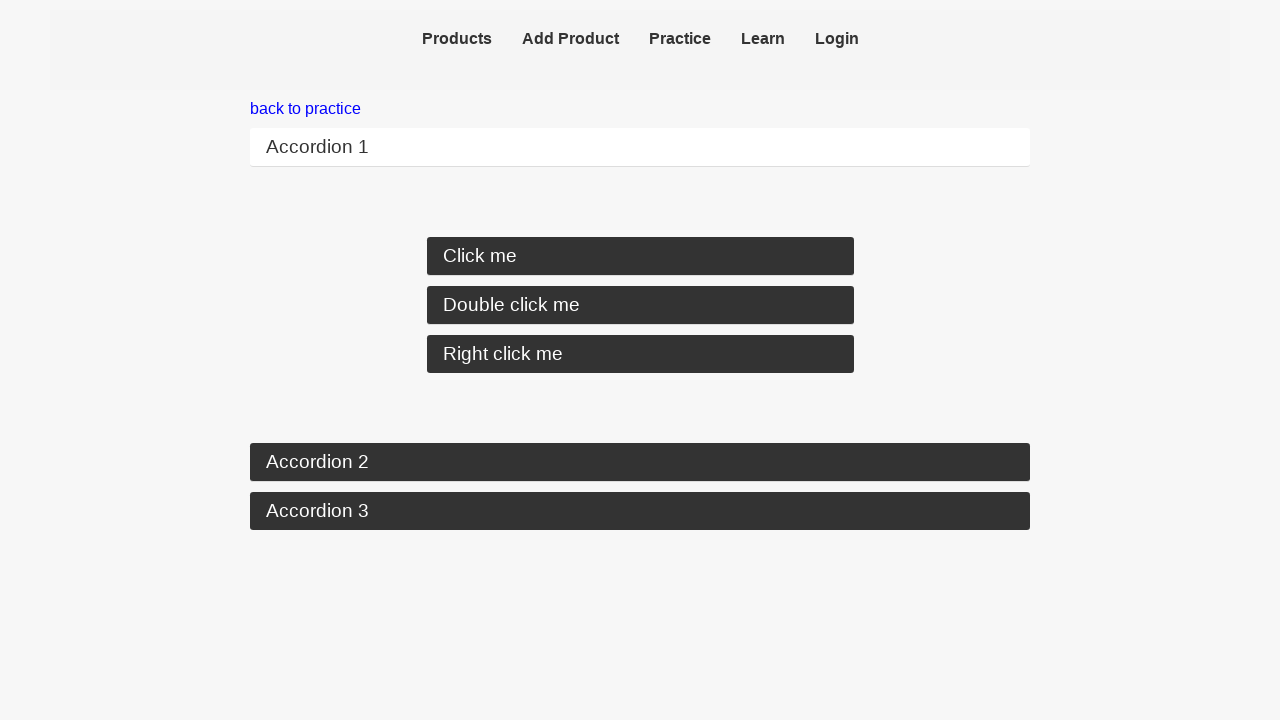

Clicked basic click button at (640, 256) on xpath=//div[@class="button-container"] >> xpath=//button[@data-testid="basic-cli
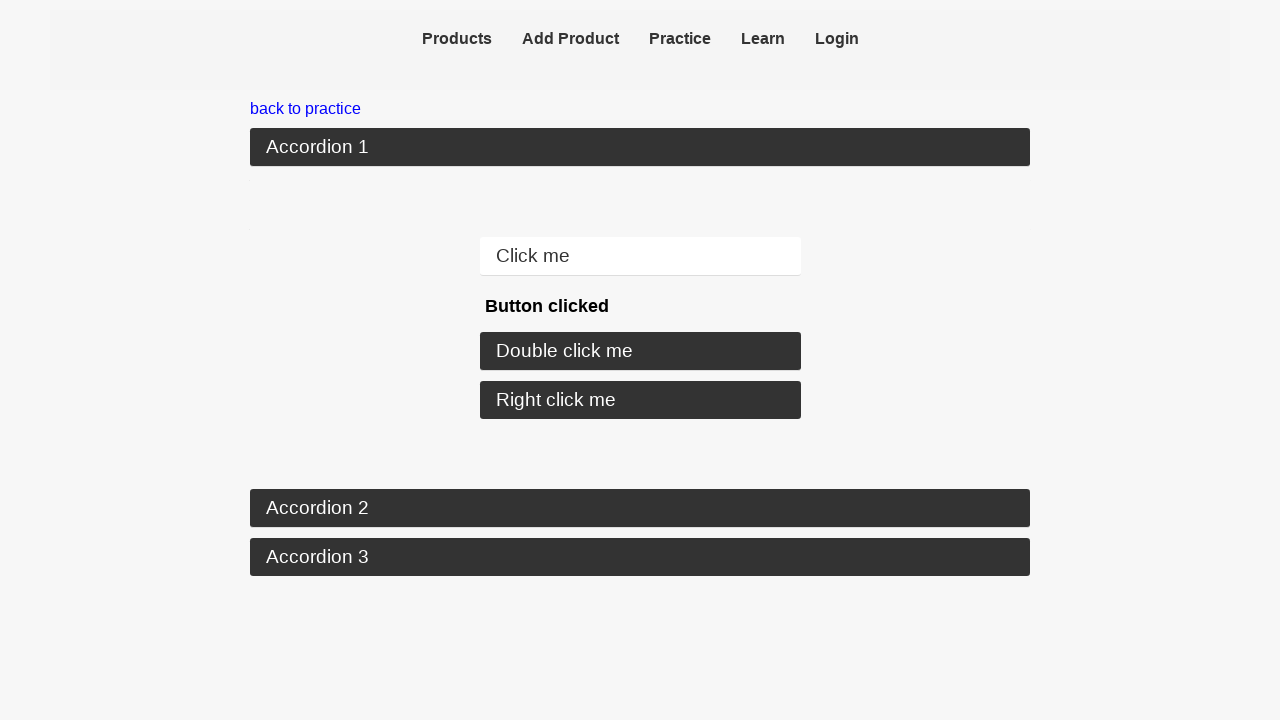

Verified 'Button clicked' message appeared
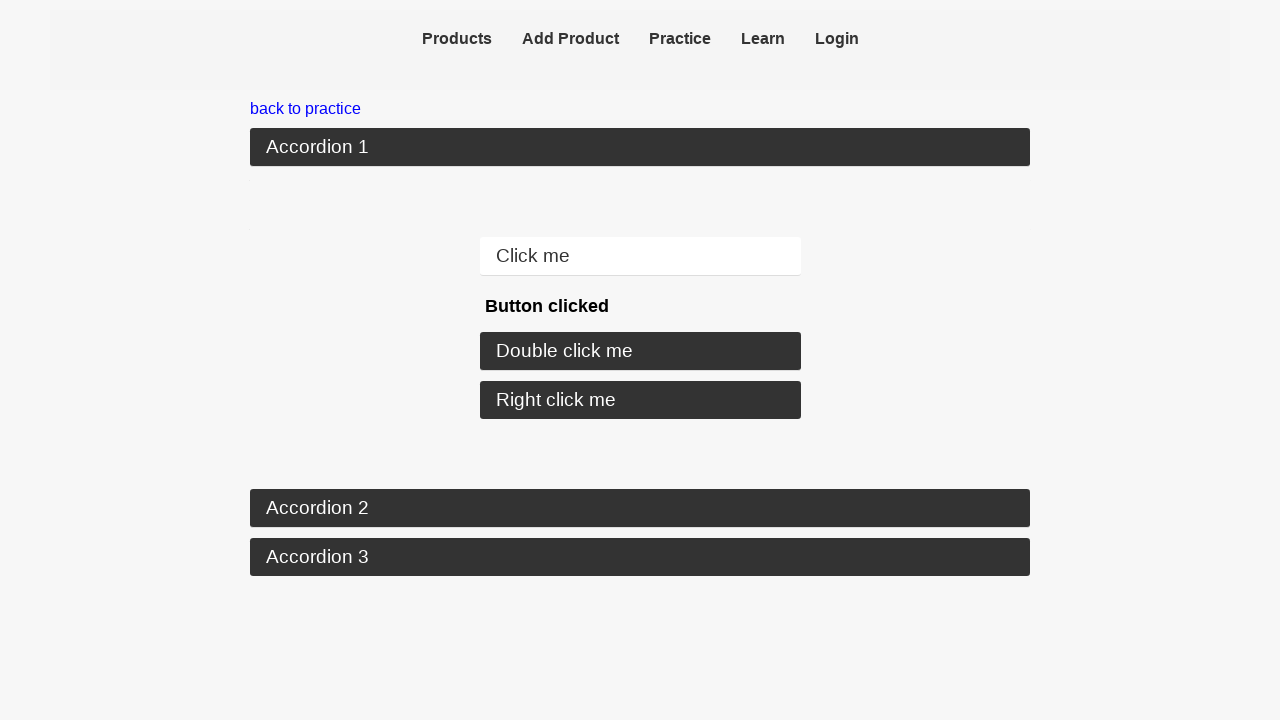

Double-clicked the double-click button at (640, 352) on xpath=//div[@class="button-container"] >> xpath=//button[@data-testid="double-cl
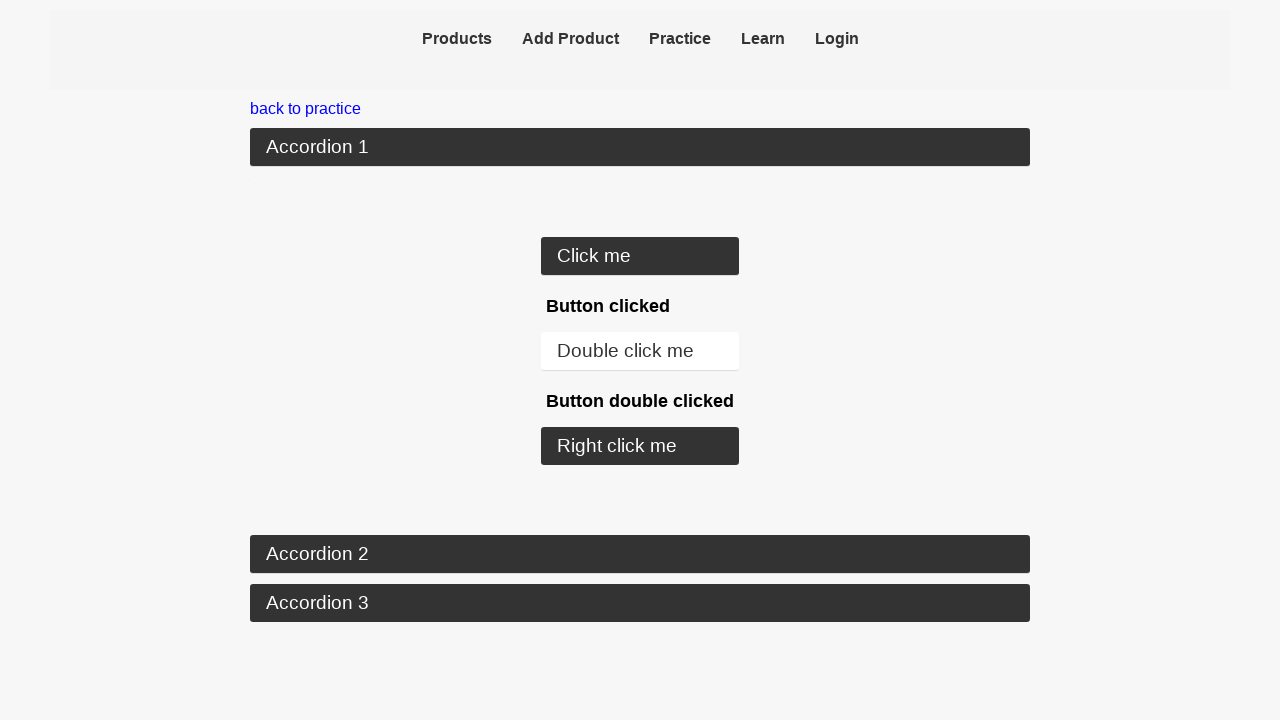

Verified 'Button double clicked' message appeared
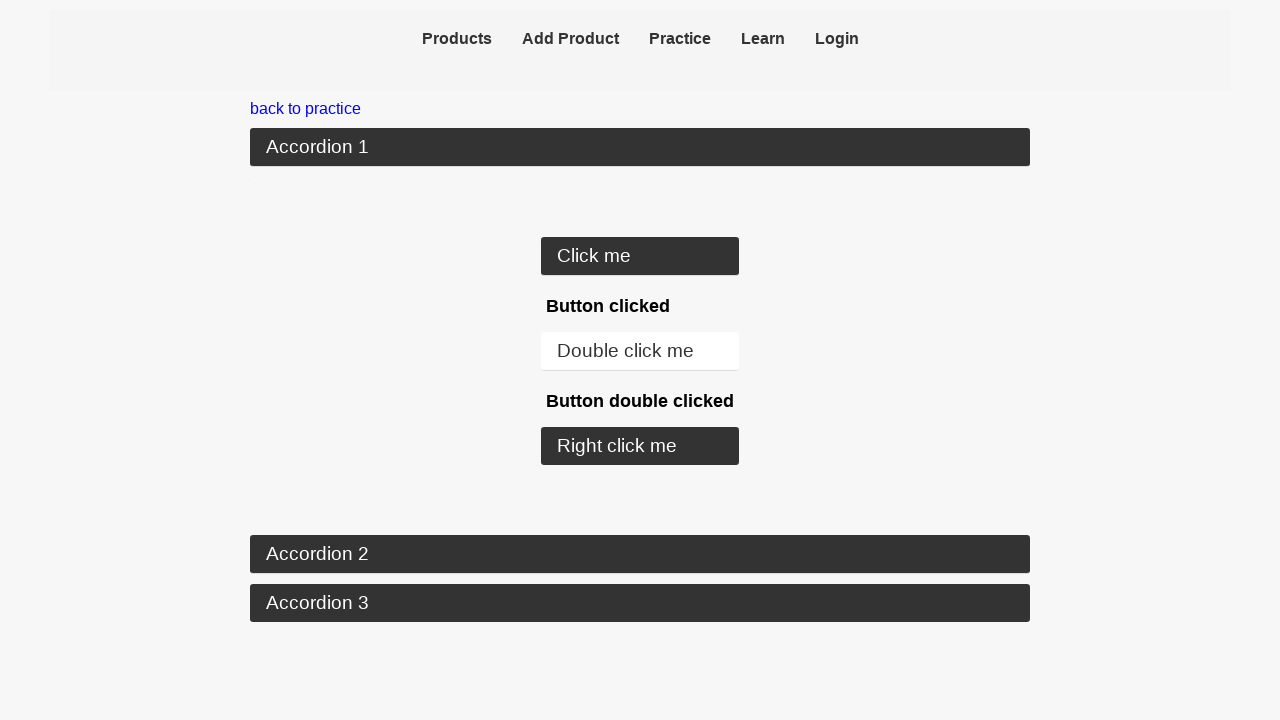

Right-clicked the right-click button at (640, 446) on xpath=//div[@class="button-container"] >> xpath=//button[@data-testid="right-cli
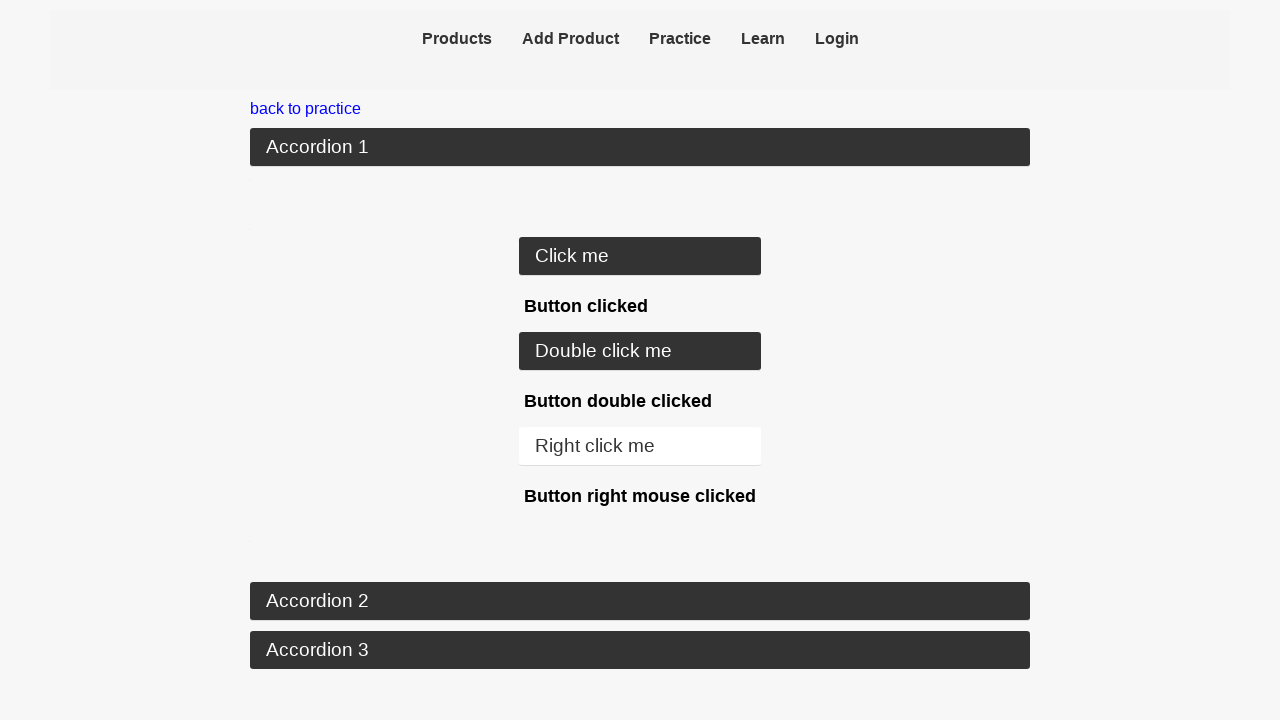

Verified 'Button right mouse clicked' message appeared
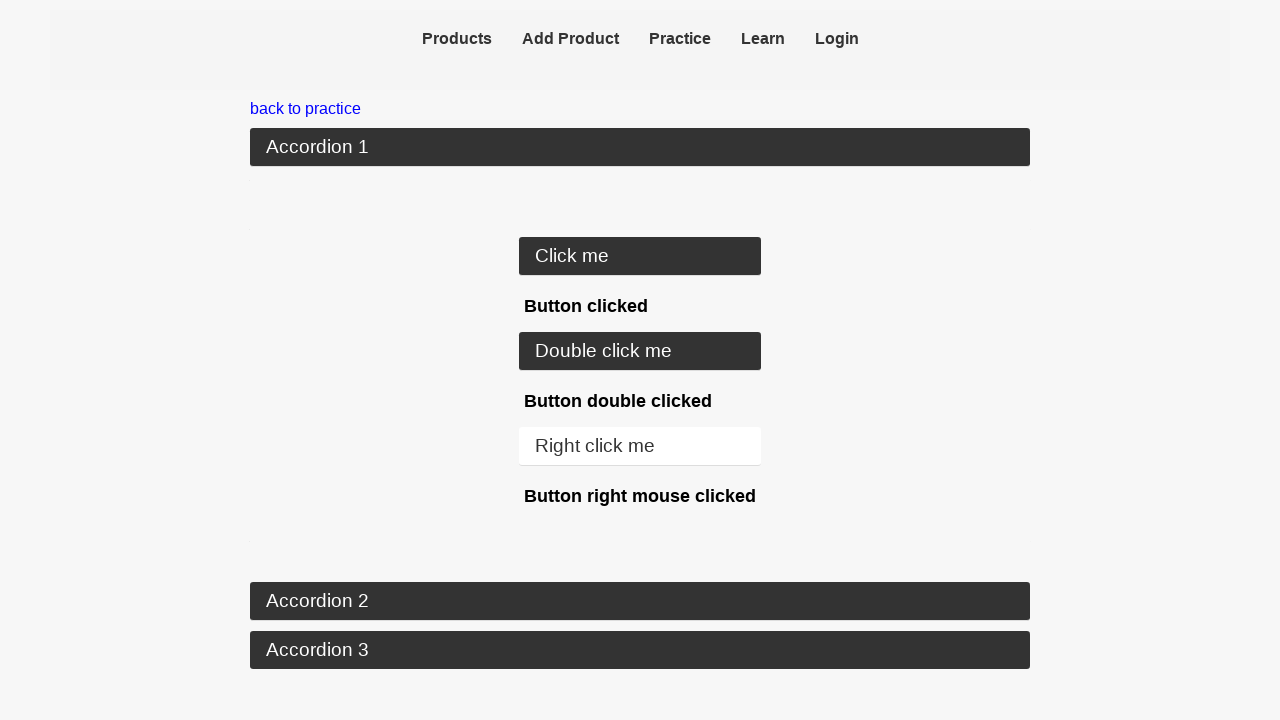

Clicked Accordion 2 button at (640, 602) on xpath=//button[text()="Accordion 2"]
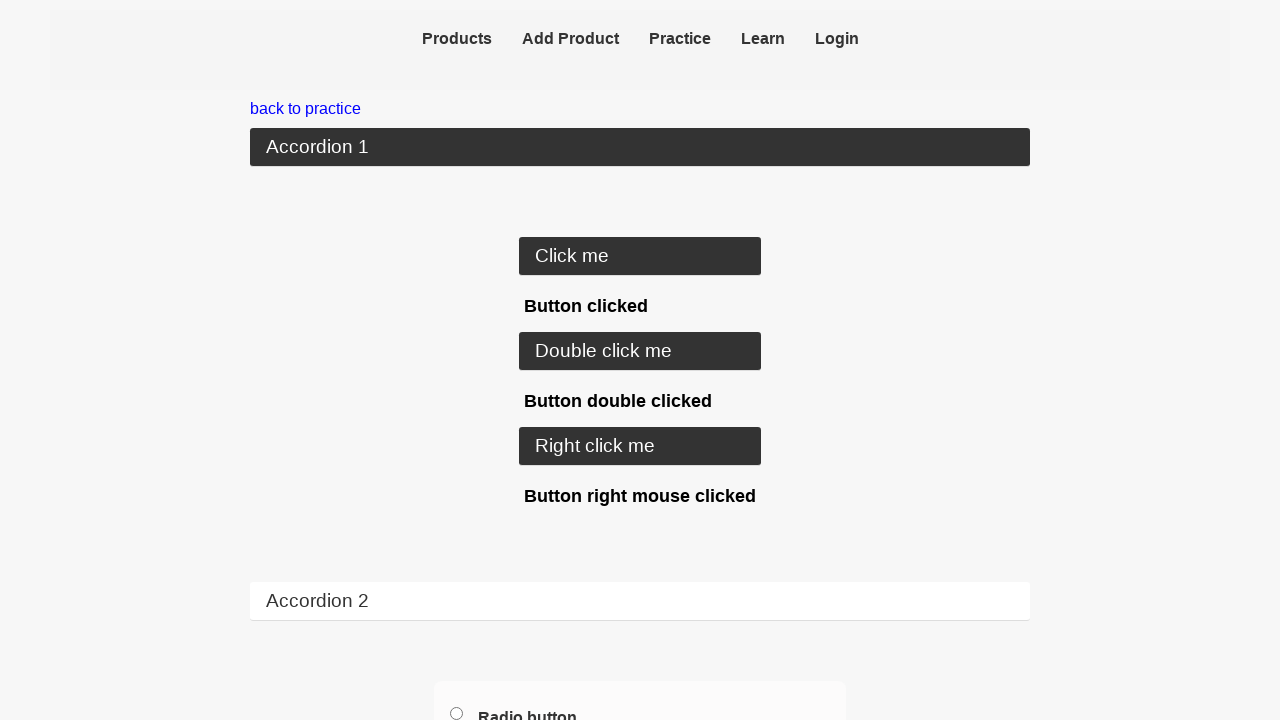

Clicked radio button option 1 at (456, 713) on xpath=//input[@data-testid="option1"]
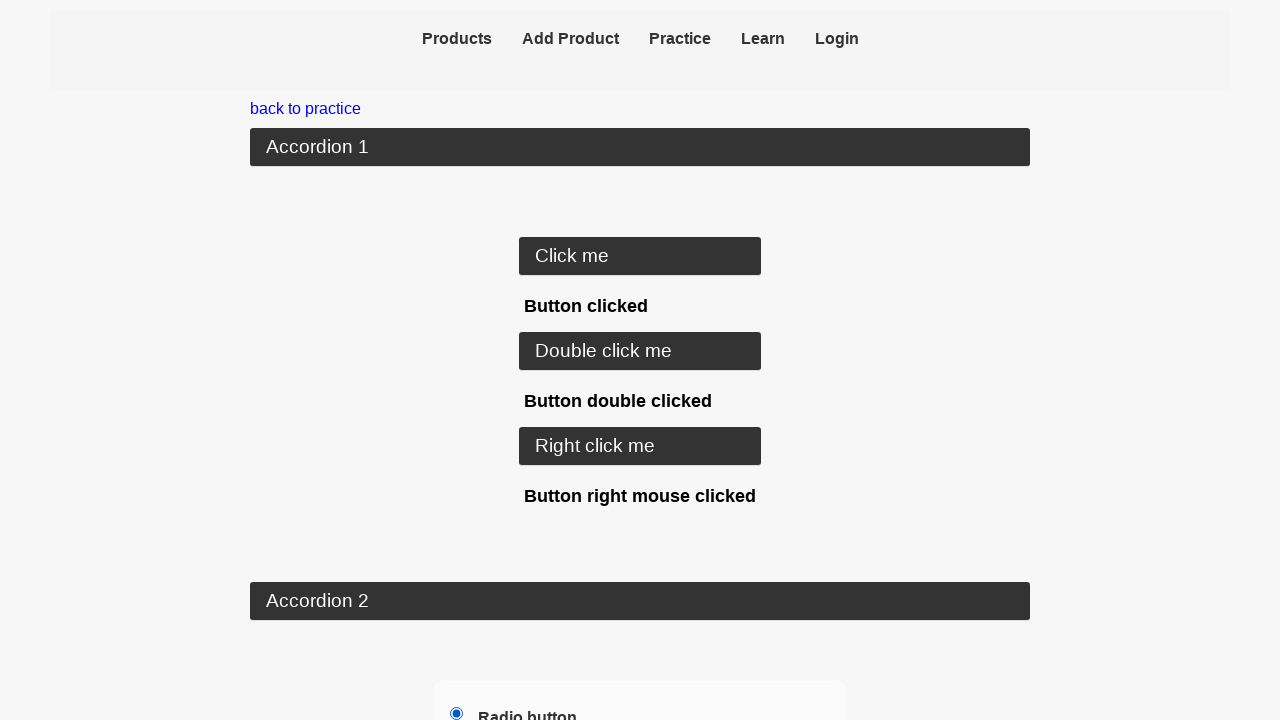

Verified 'option1 clicked' message appeared
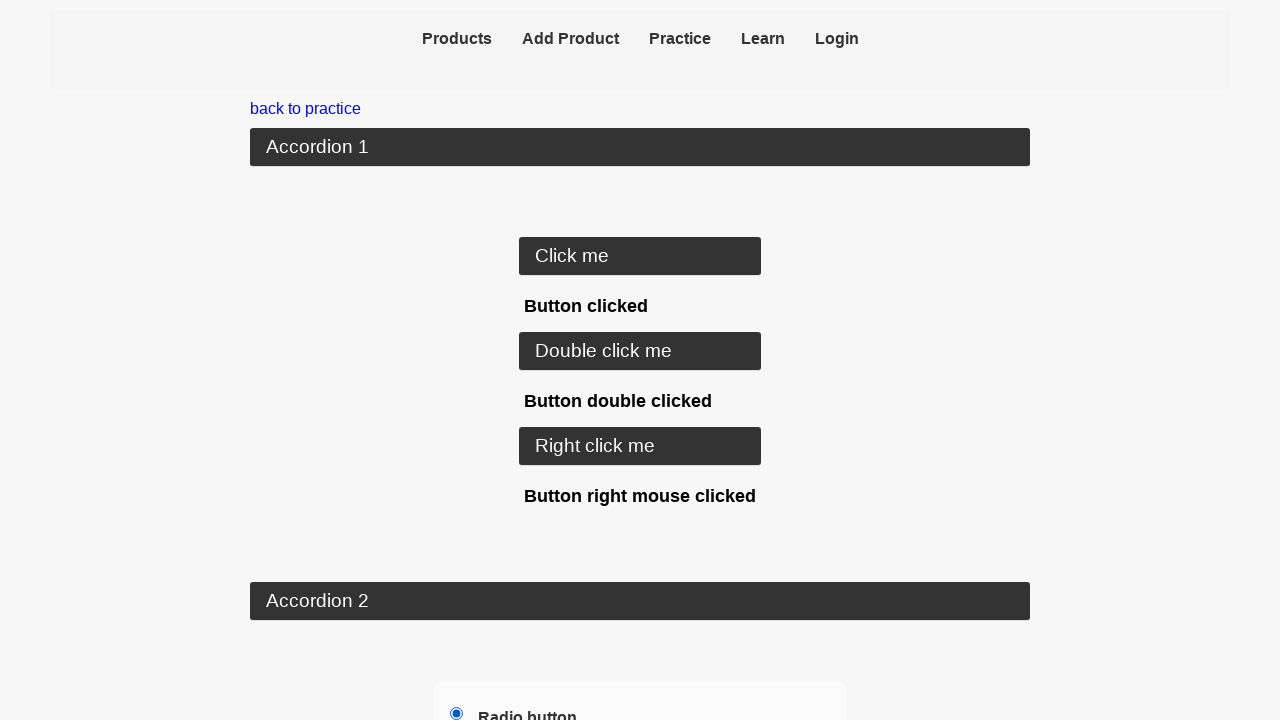

Clicked radio button option 2 at (456, 524) on xpath=//input[@data-testid="option2"]
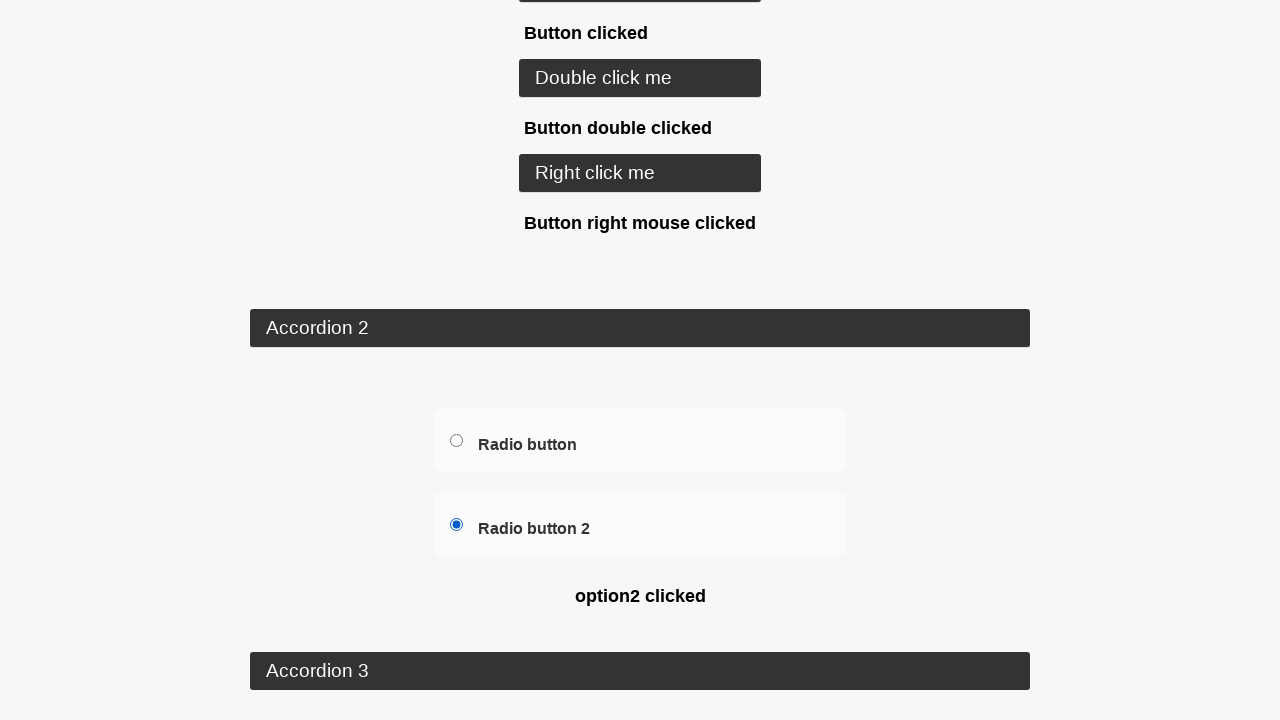

Verified 'option2 clicked' message appeared
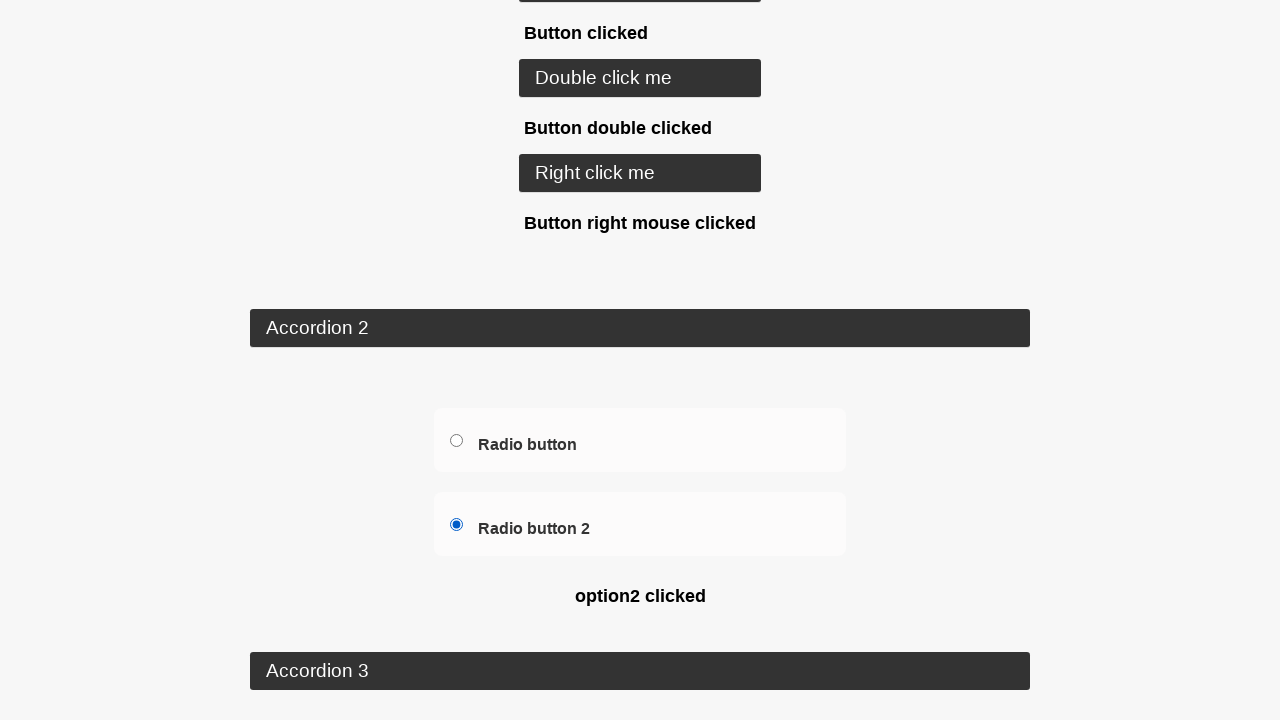

Clicked Accordion 3 button at (640, 671) on xpath=//button[text()="Accordion 3"]
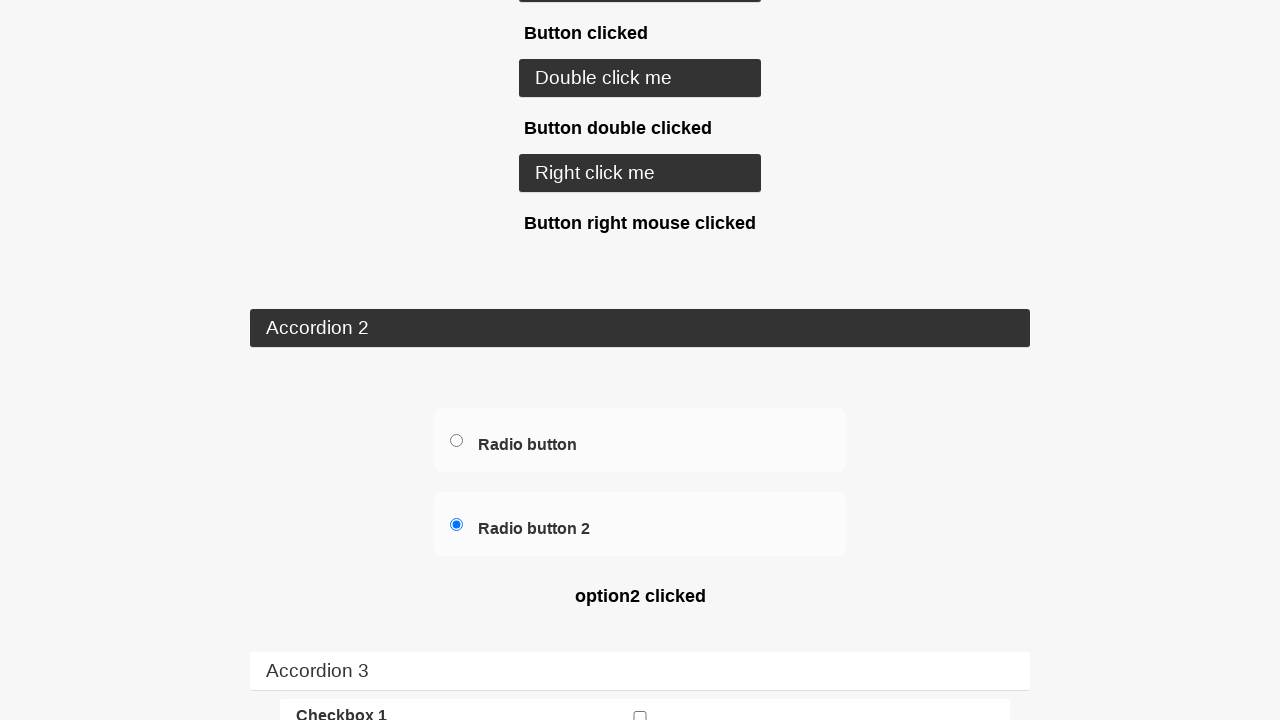

Clicked checkbox 1 at (640, 714) on xpath=//input[@data-testid="checkbox1"]
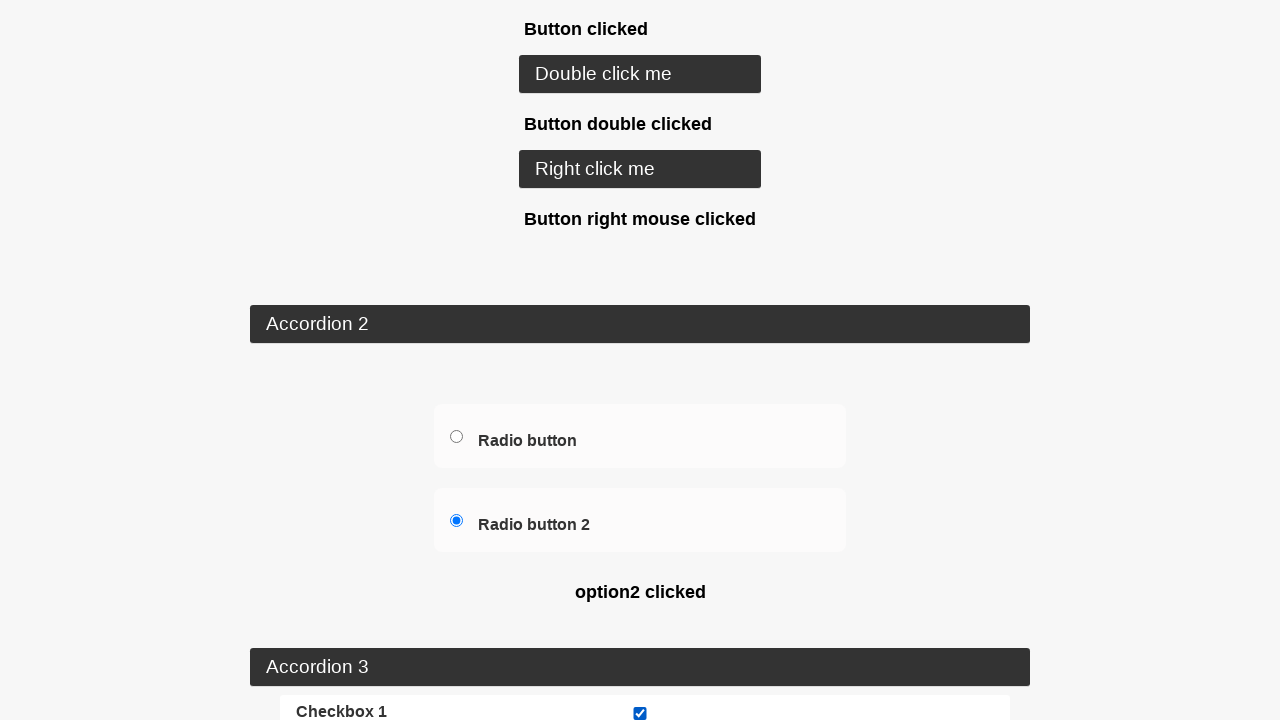

Verified 'Checkbox 1 checked' message appeared
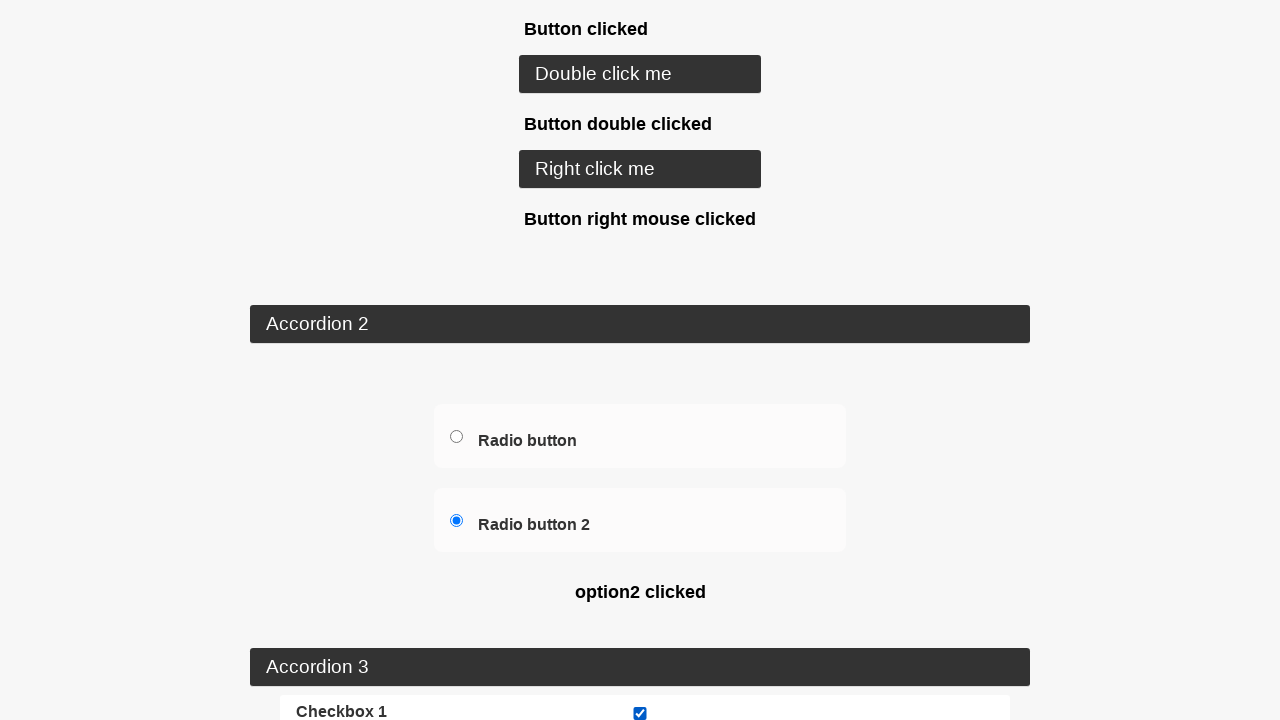

Clicked checkbox 2 at (640, 632) on xpath=//input[@data-testid="checkbox2"]
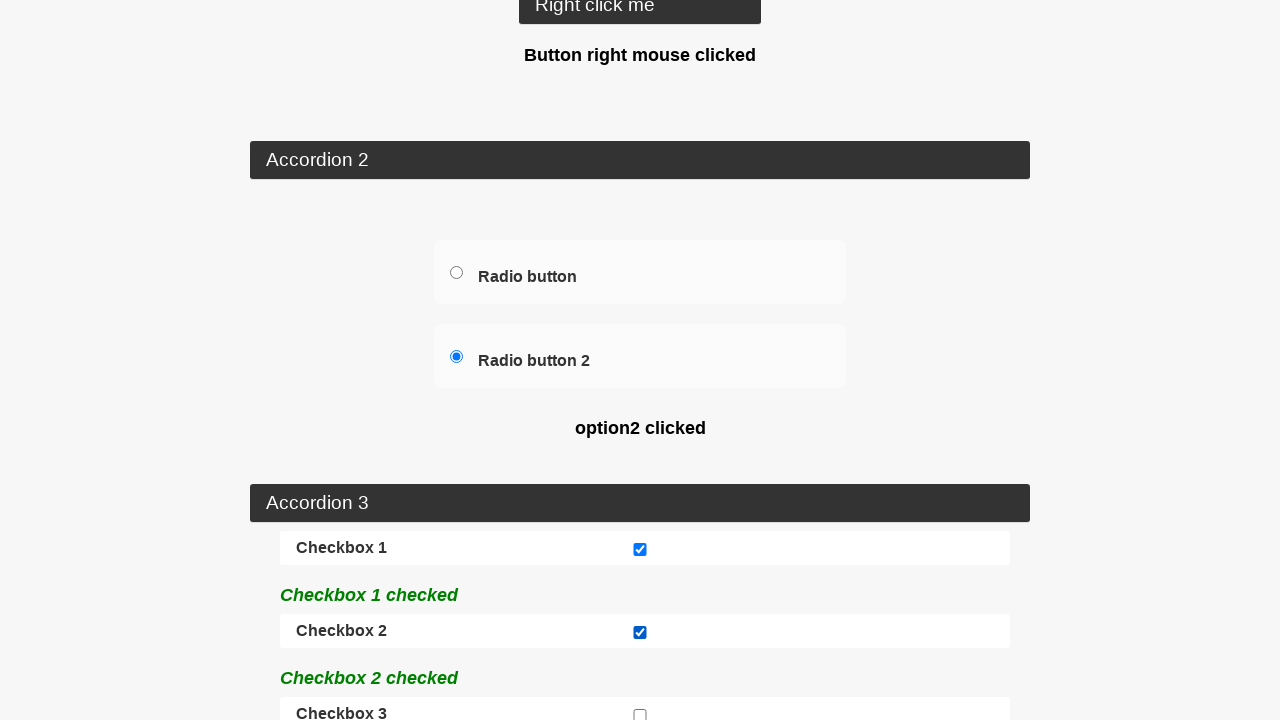

Verified 'Checkbox 2 checked' message appeared
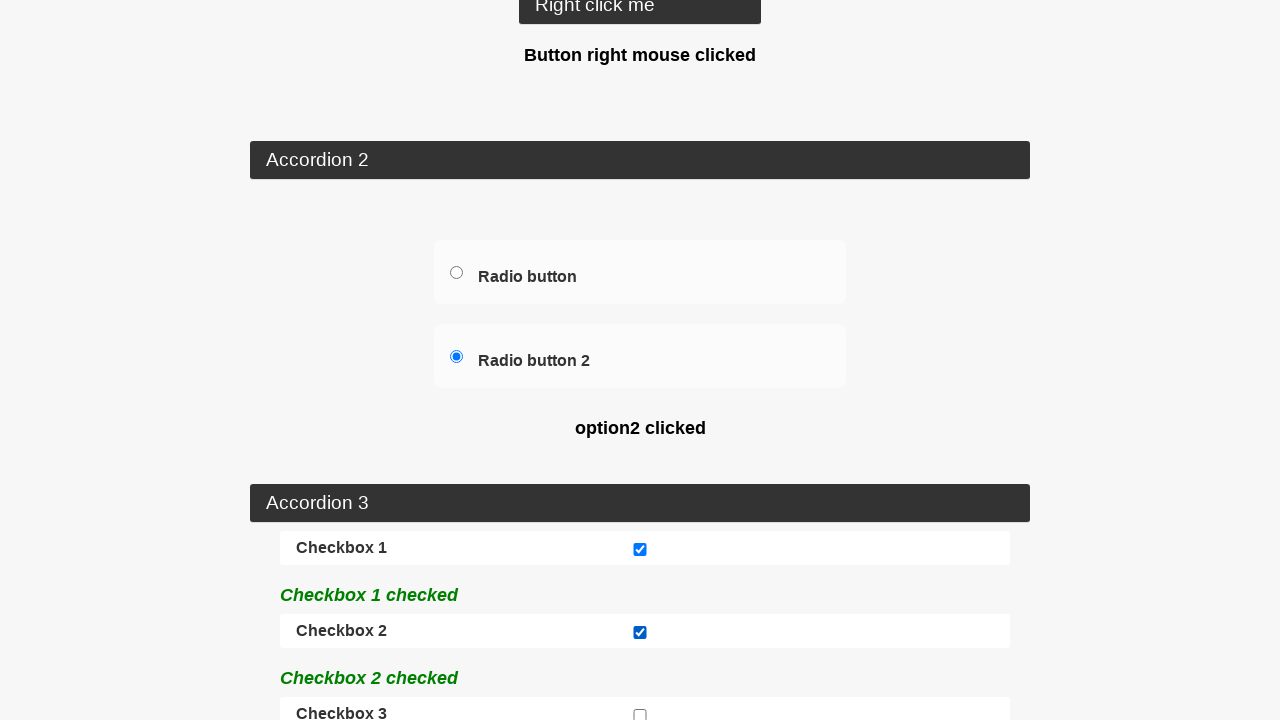

Clicked checkbox 3 at (640, 714) on xpath=//input[@data-testid="checkbox3"]
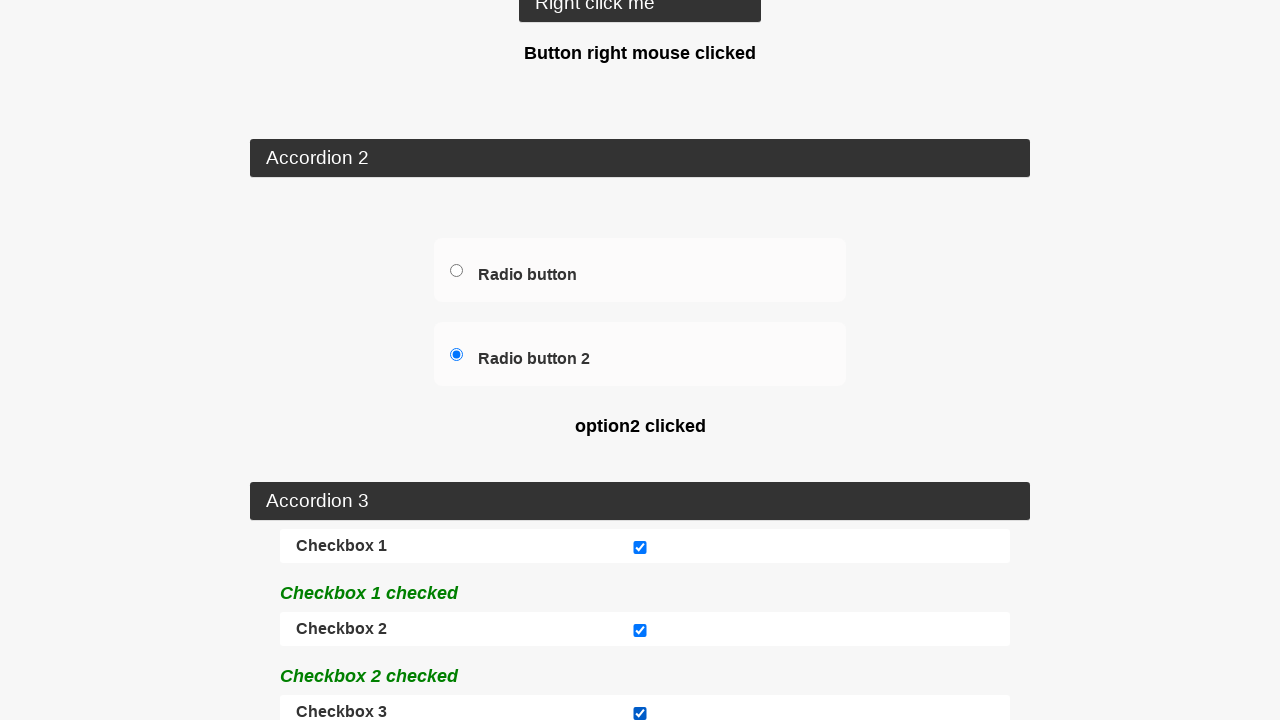

Verified 'Checkbox 3 checked' message appeared
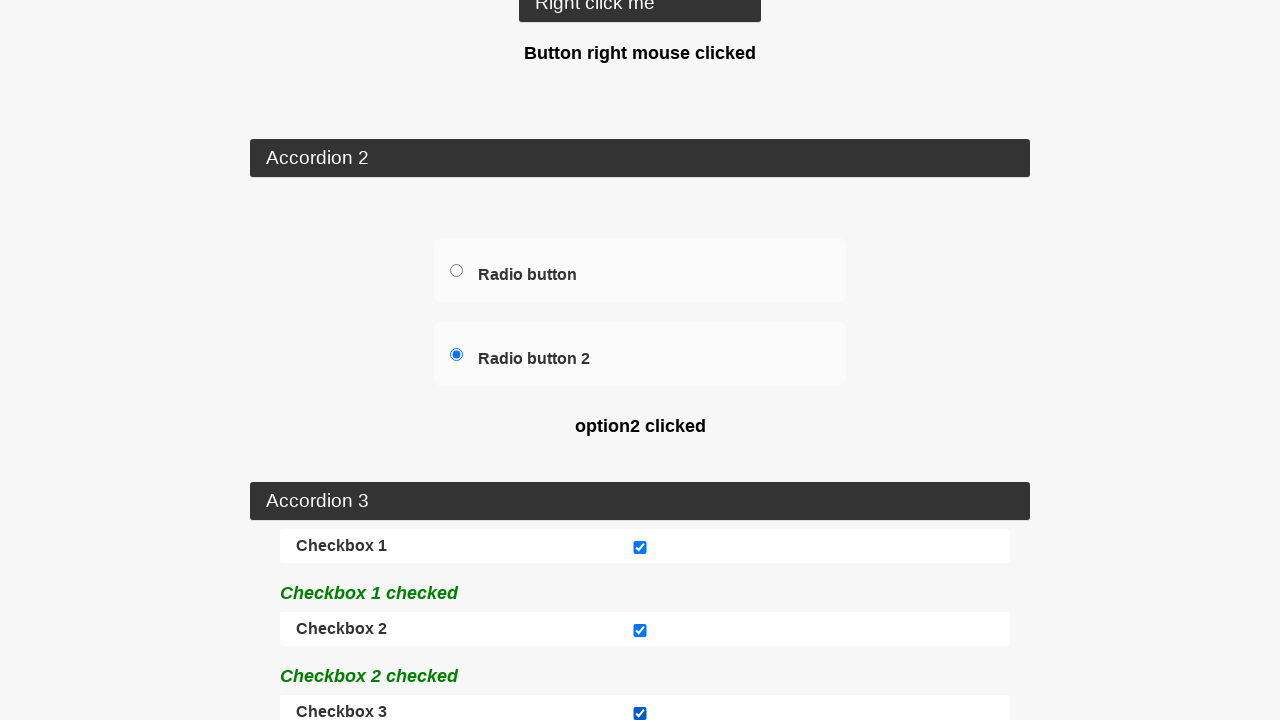

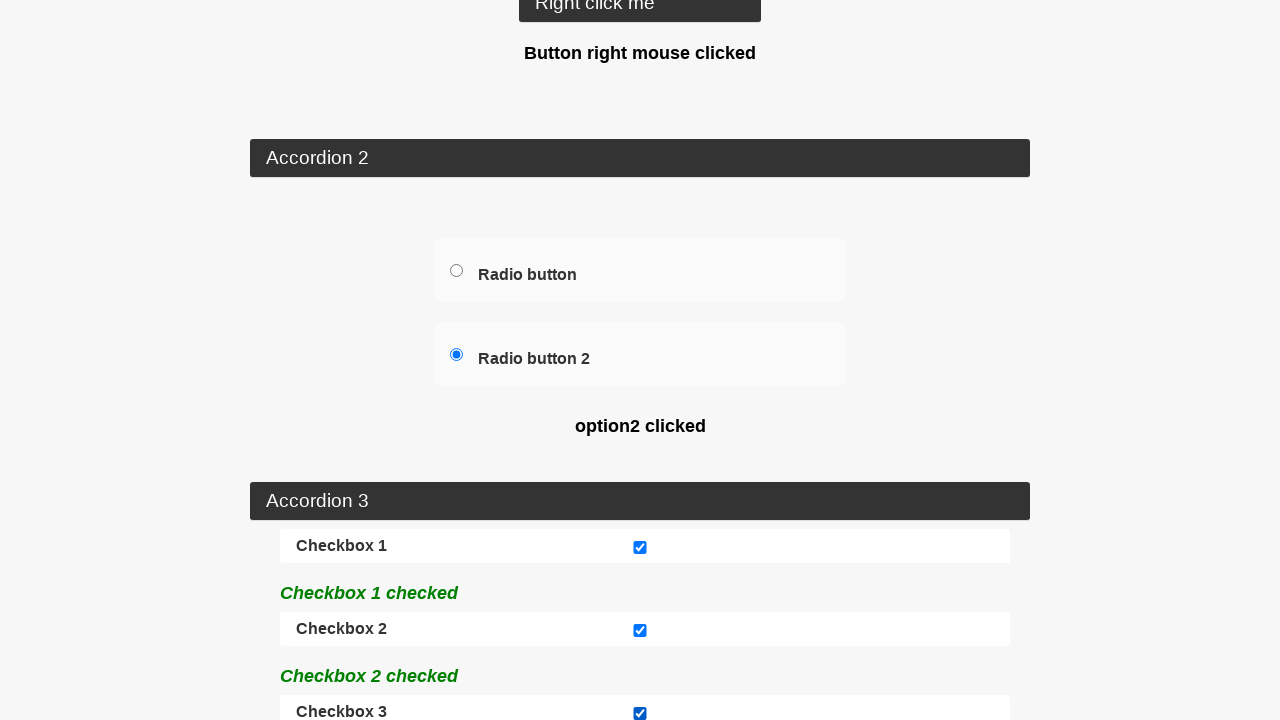